Navigates to OrangeHRM free trial page and fills in the Name field to demonstrate implicit wait concept

Starting URL: https://www.orangehrm.com/30-day-free-trial/

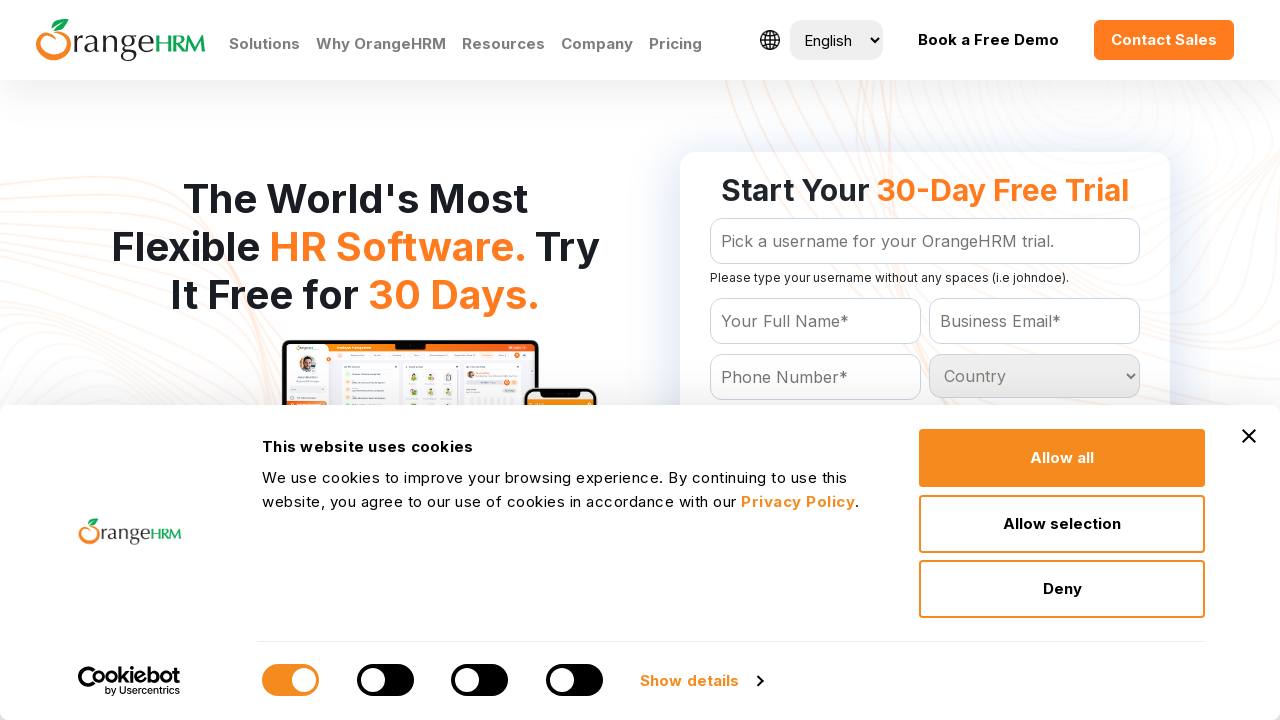

Navigated to OrangeHRM 30-day free trial page
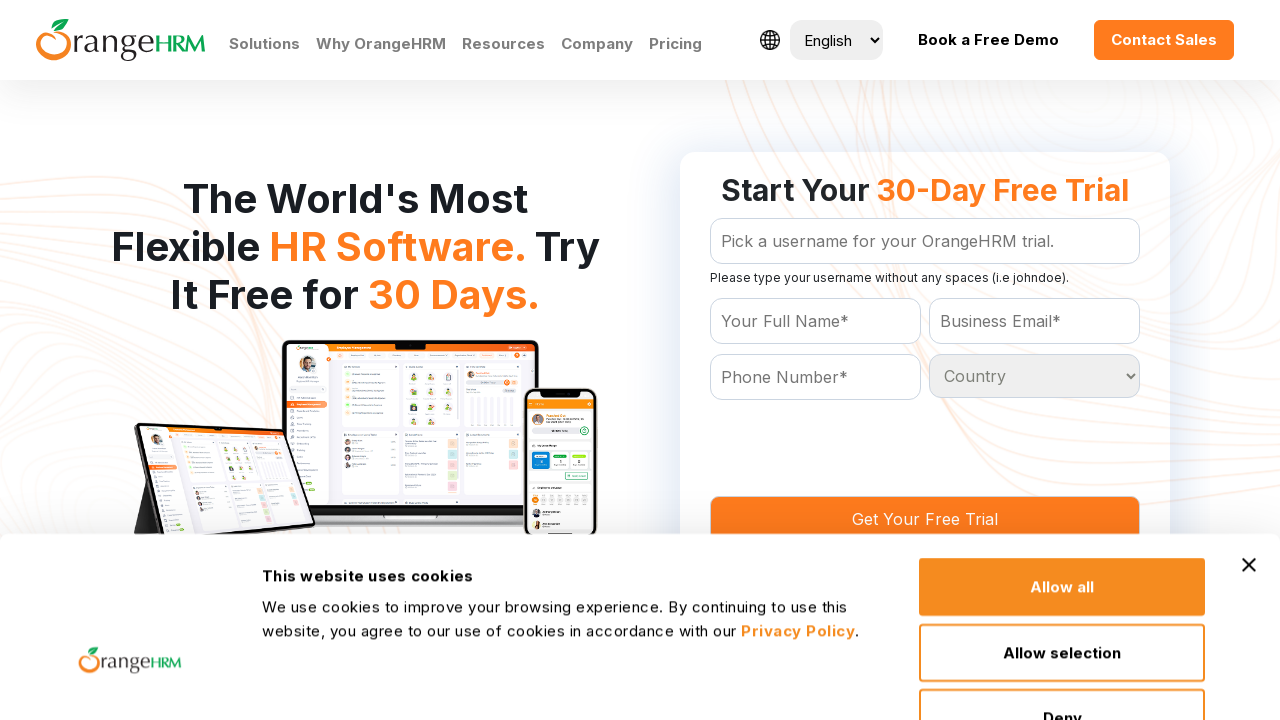

Filled Name field with 'test' to demonstrate implicit wait concept on #Form_getForm_Name
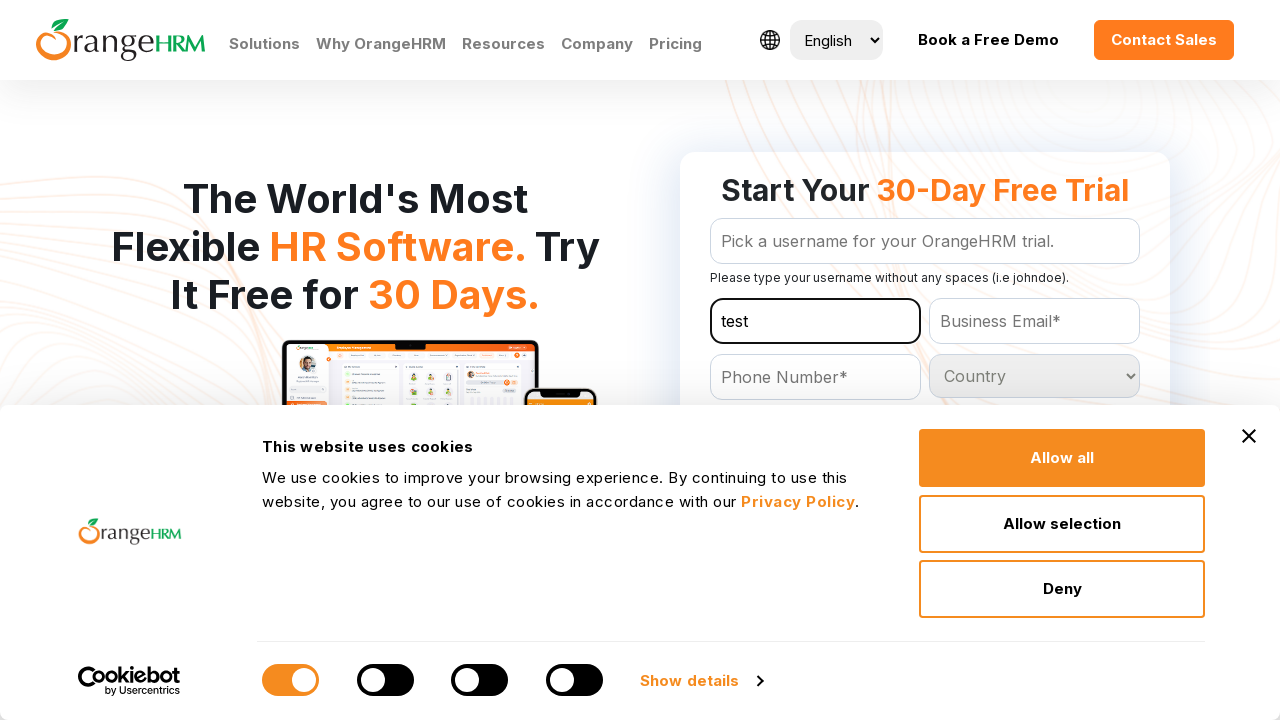

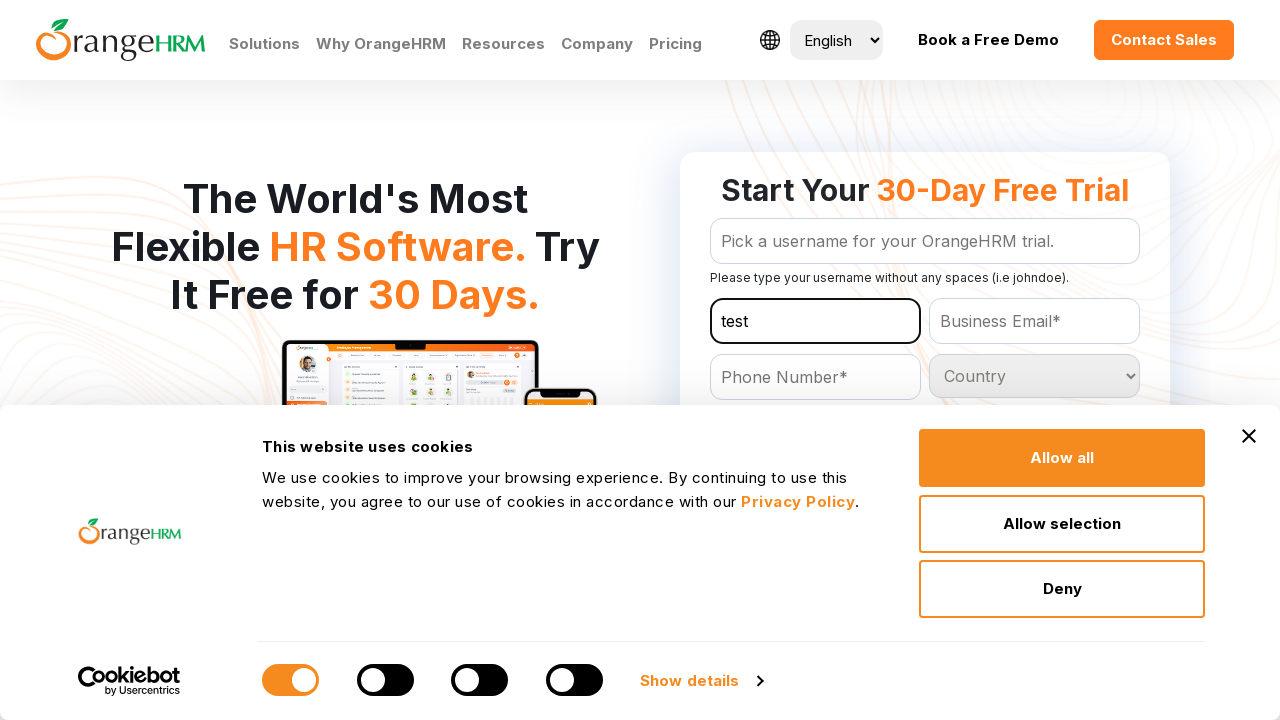